Clicks all buttons by re-fetching elements on each iteration to avoid stale references

Starting URL: http://the-internet.herokuapp.com/challenging_dom

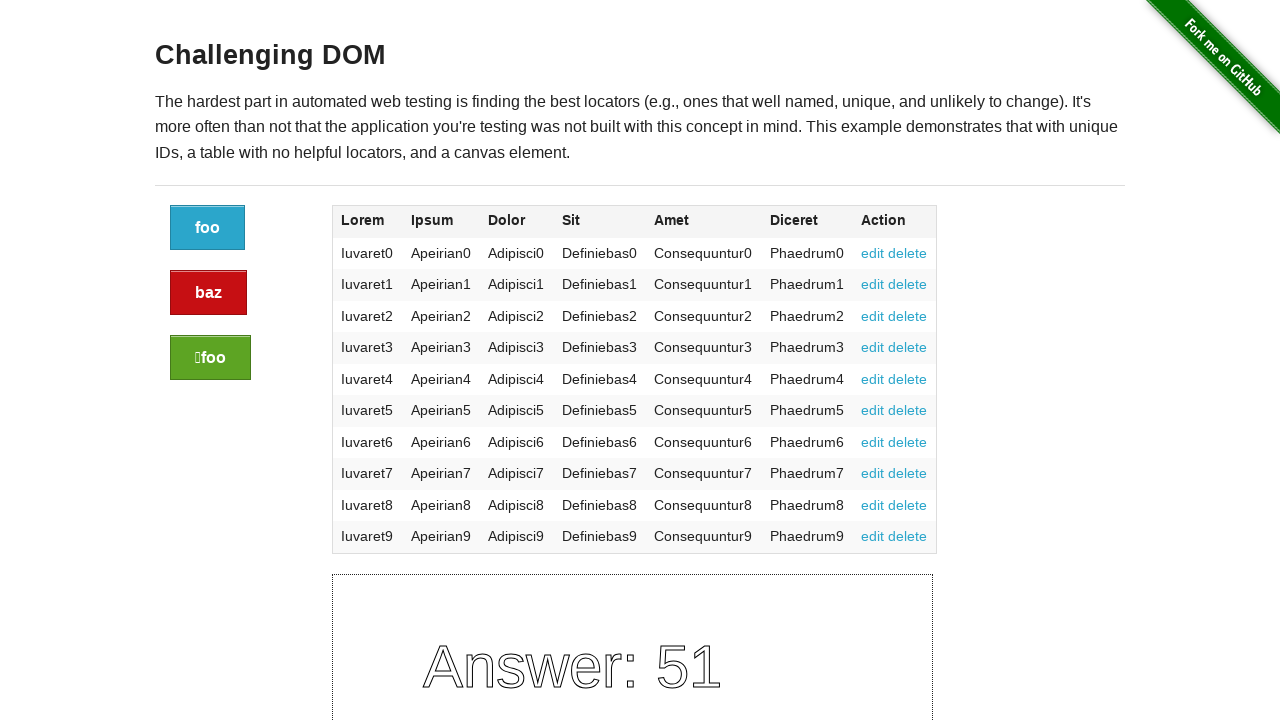

Retrieved initial count of buttons on challenging DOM page
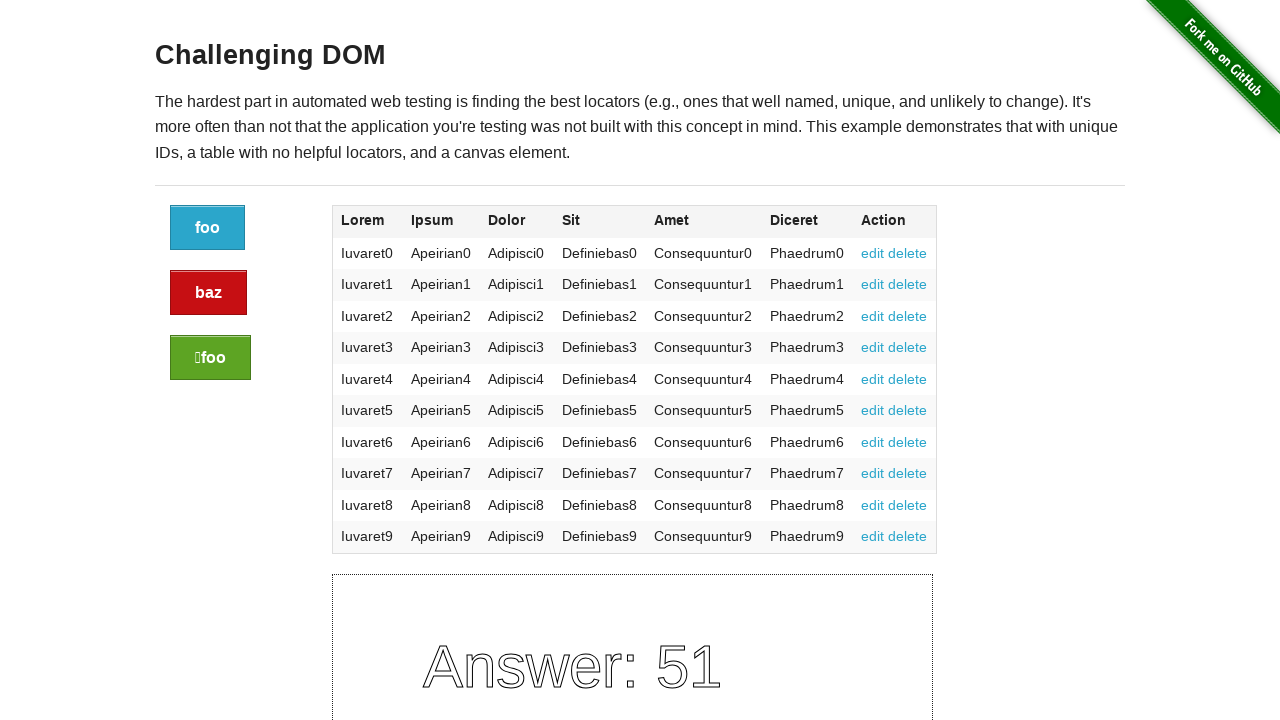

Re-fetched button elements (iteration 1 of 3)
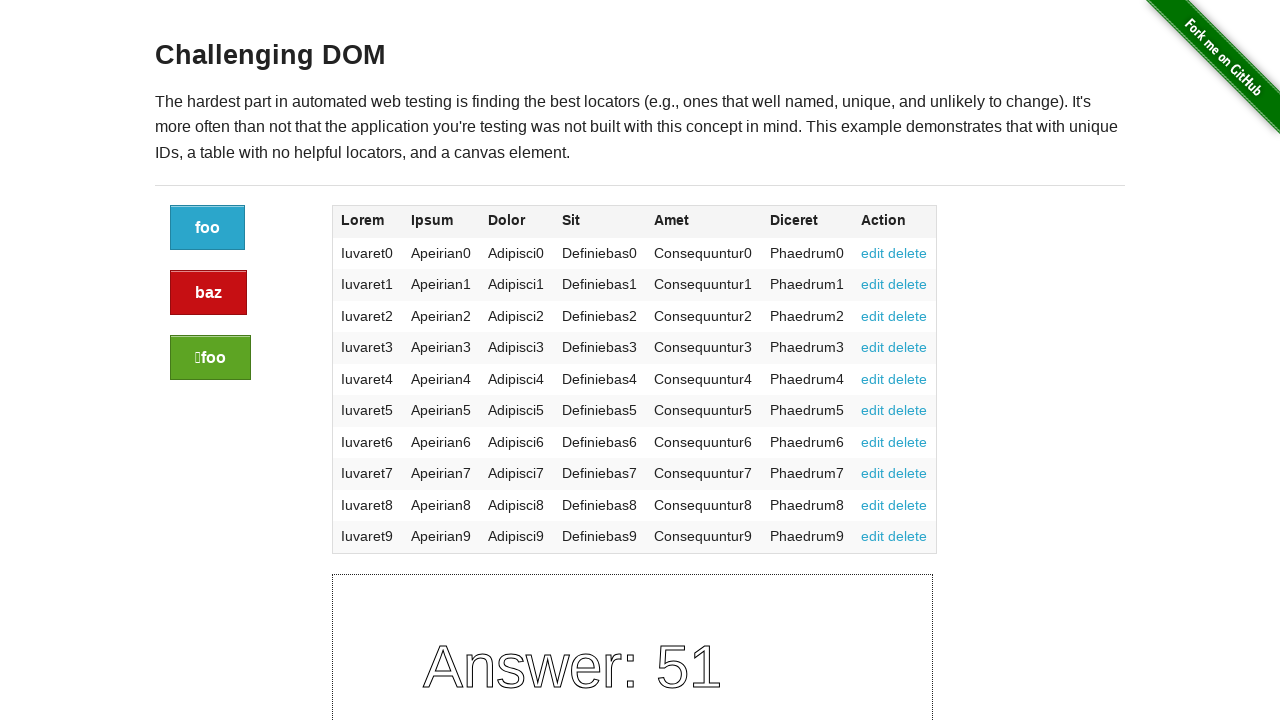

Clicked button 1 of 3
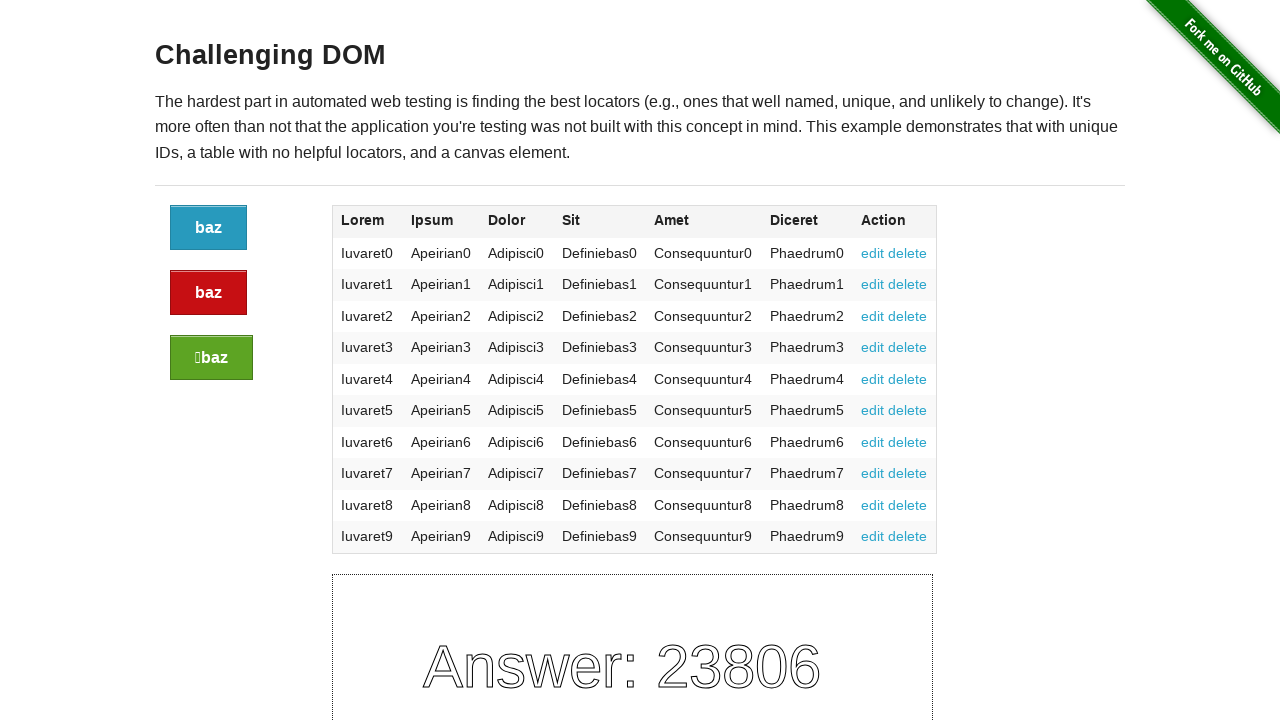

Re-fetched button elements (iteration 2 of 3)
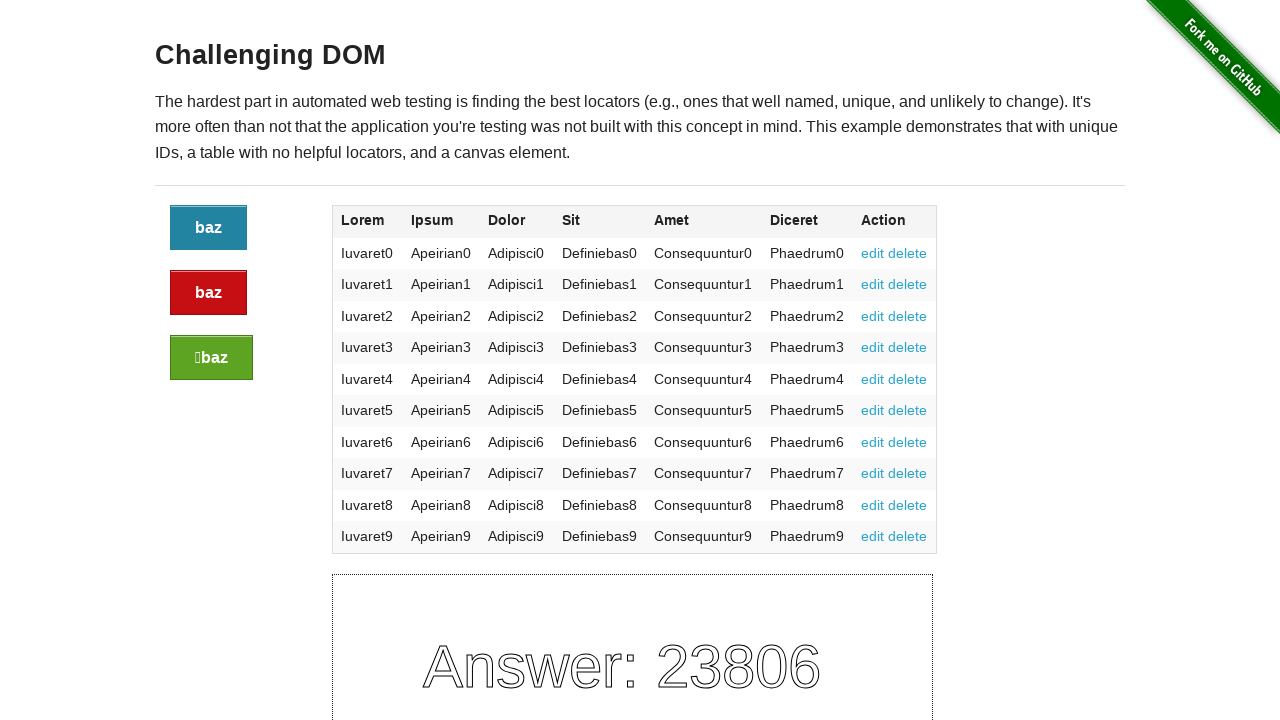

Clicked button 2 of 3
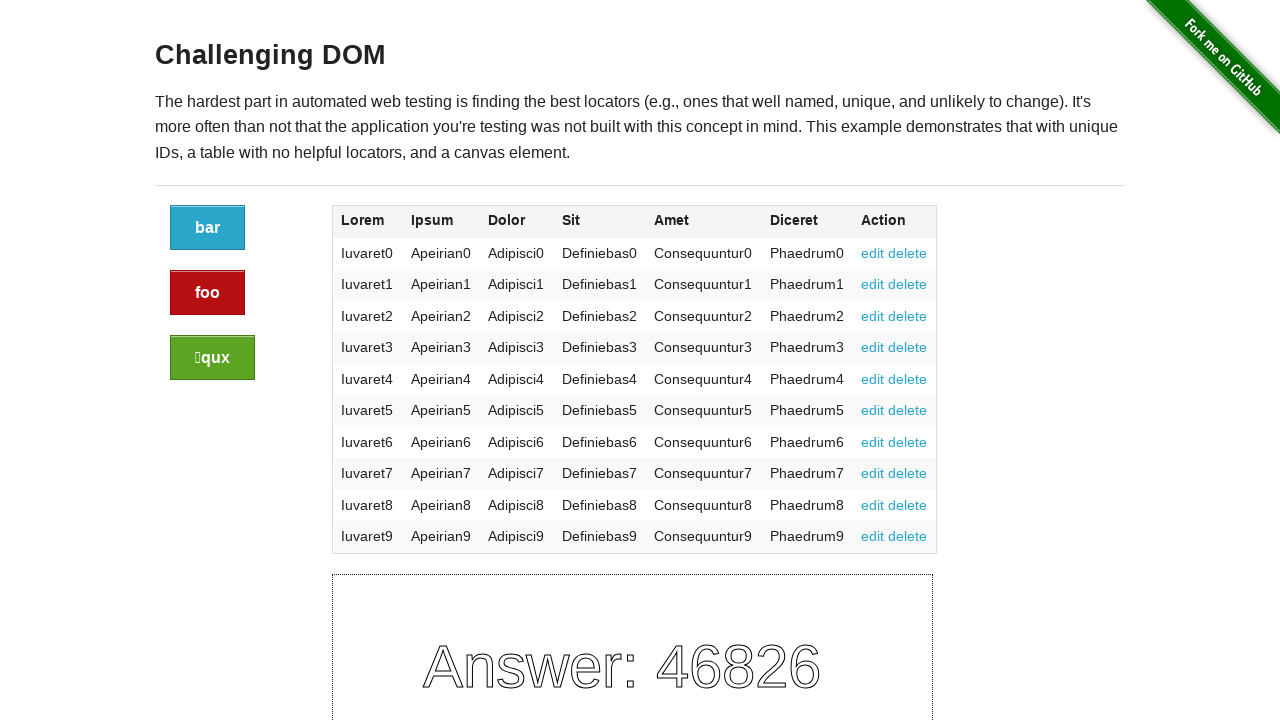

Re-fetched button elements (iteration 3 of 3)
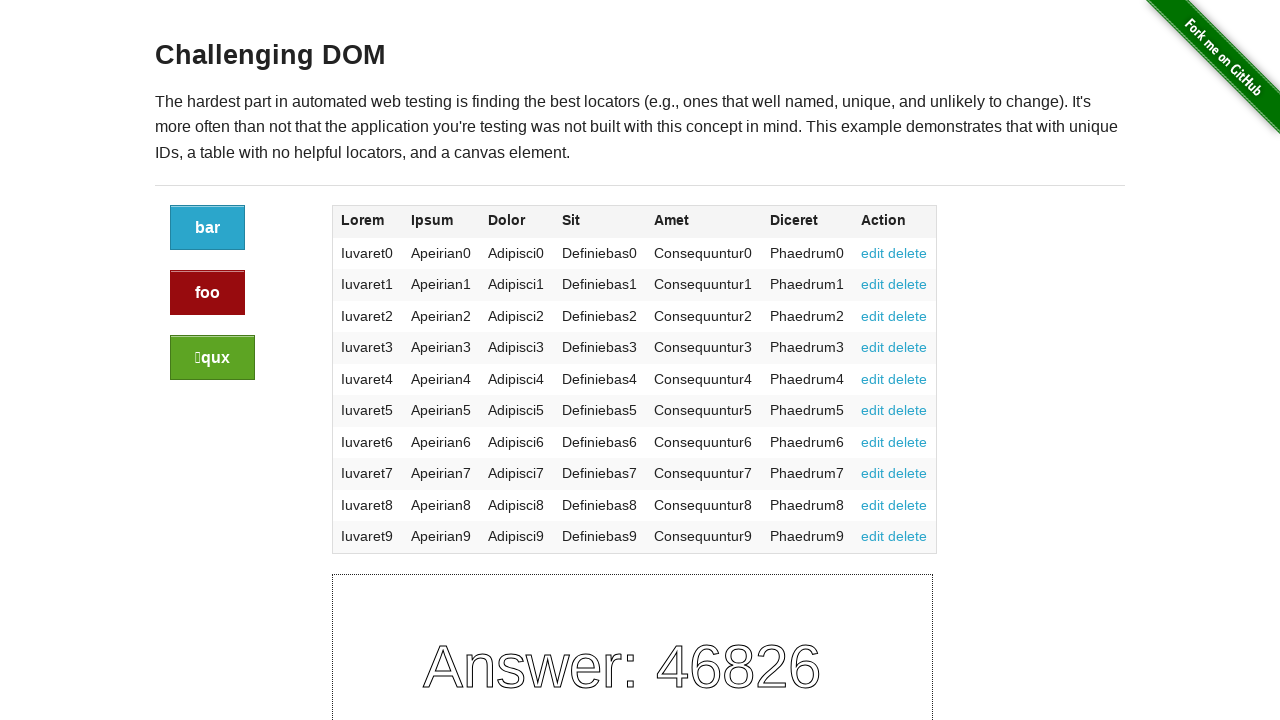

Clicked button 3 of 3
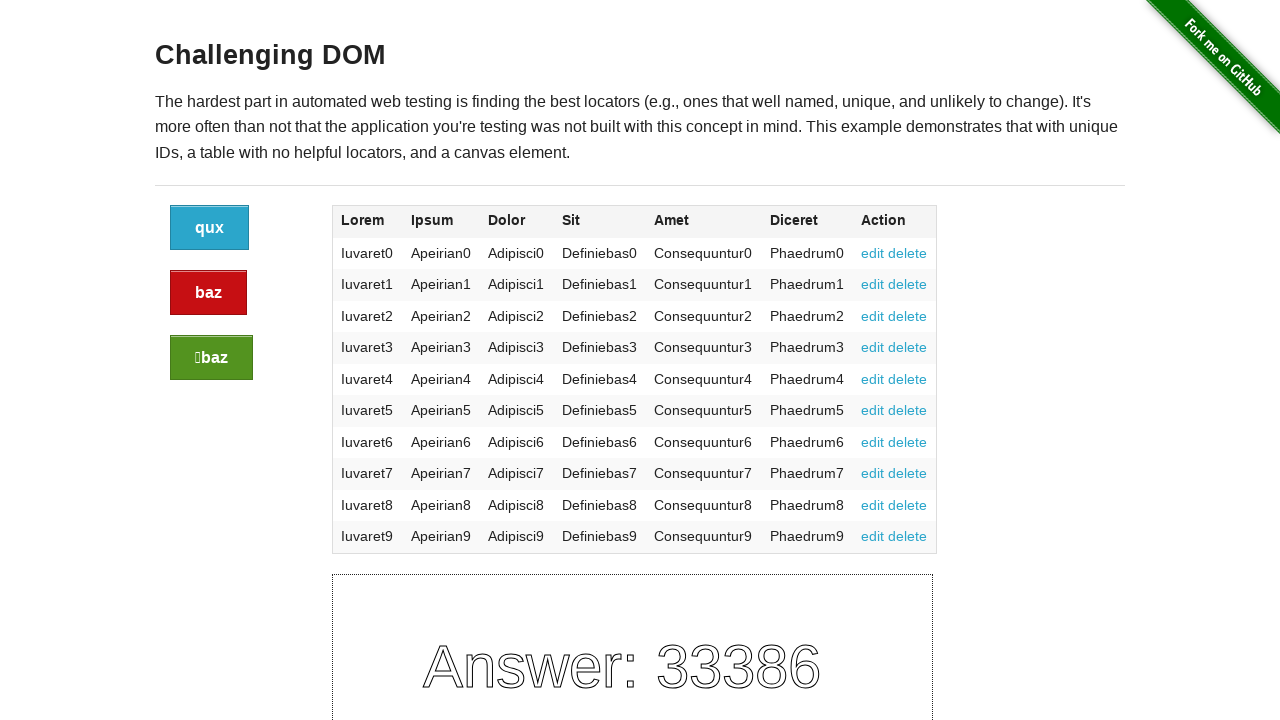

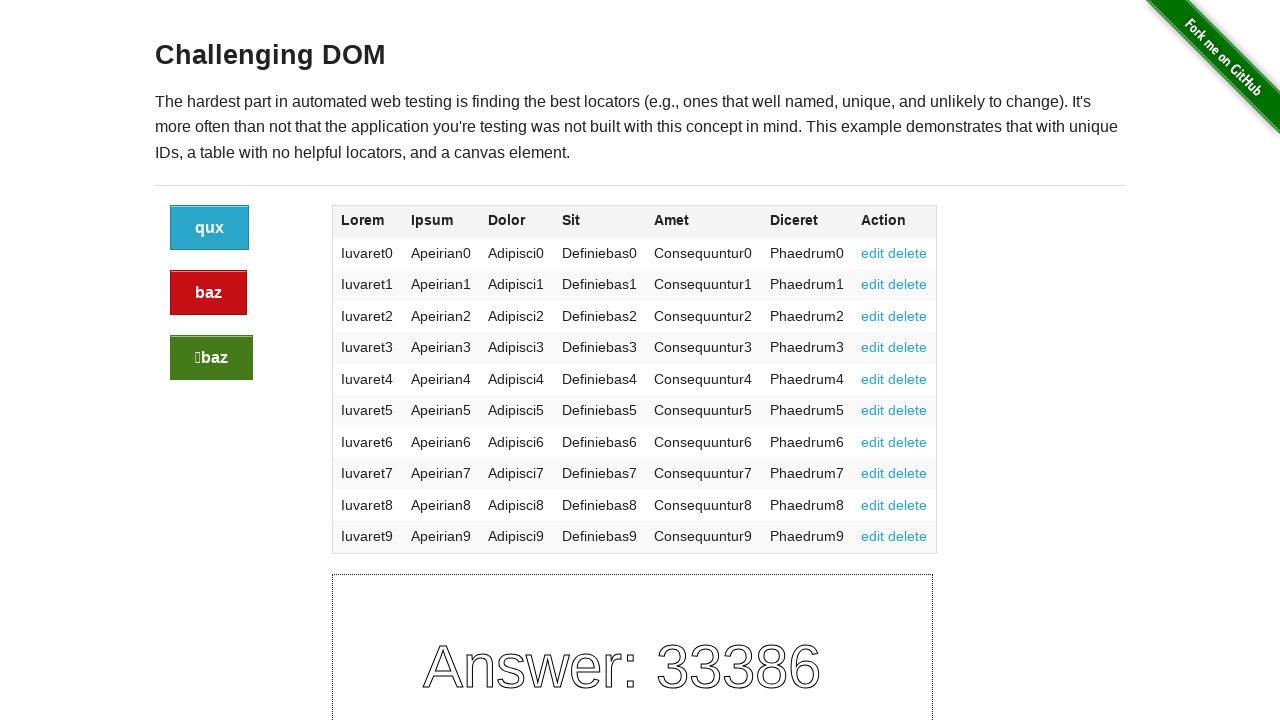